Tests dynamic loading with two different implicit wait timeouts, first setting 3s then 10s before checking the result

Starting URL: https://automationfc.github.io/dynamic-loading/

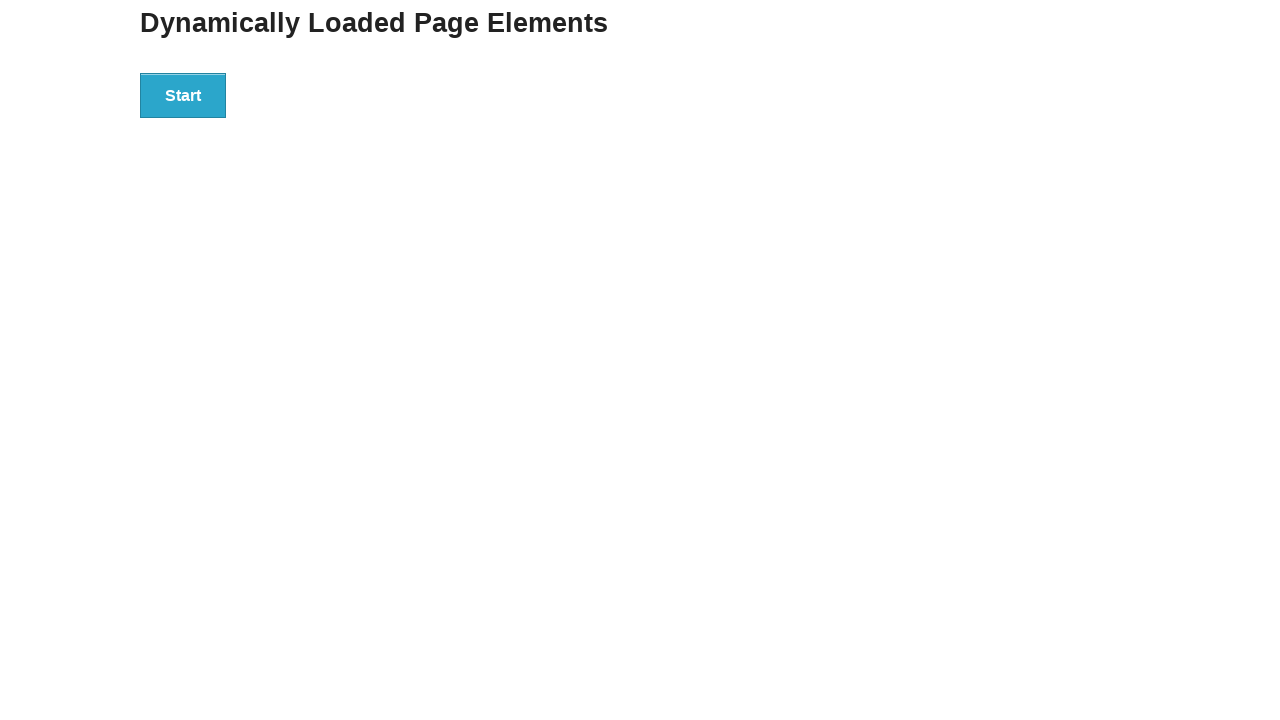

Clicked the start button to begin dynamic loading at (183, 95) on xpath=//div[@id='start']/button
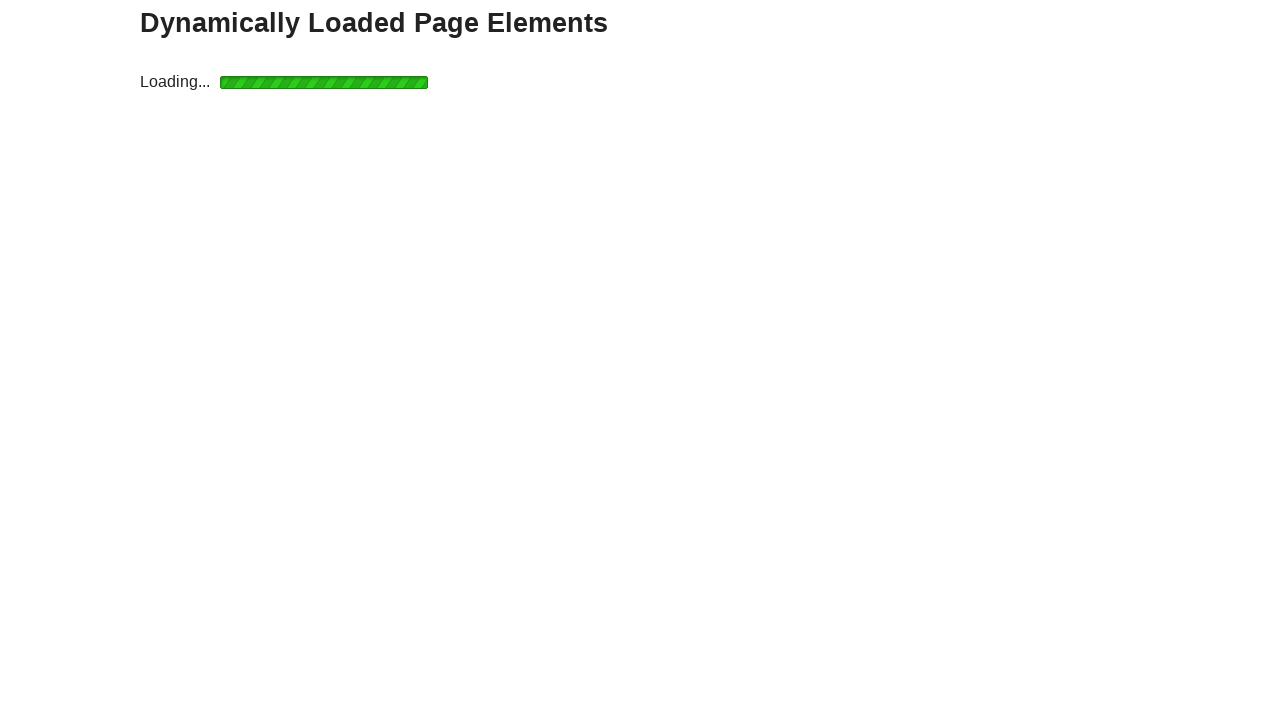

Result element appeared after waiting
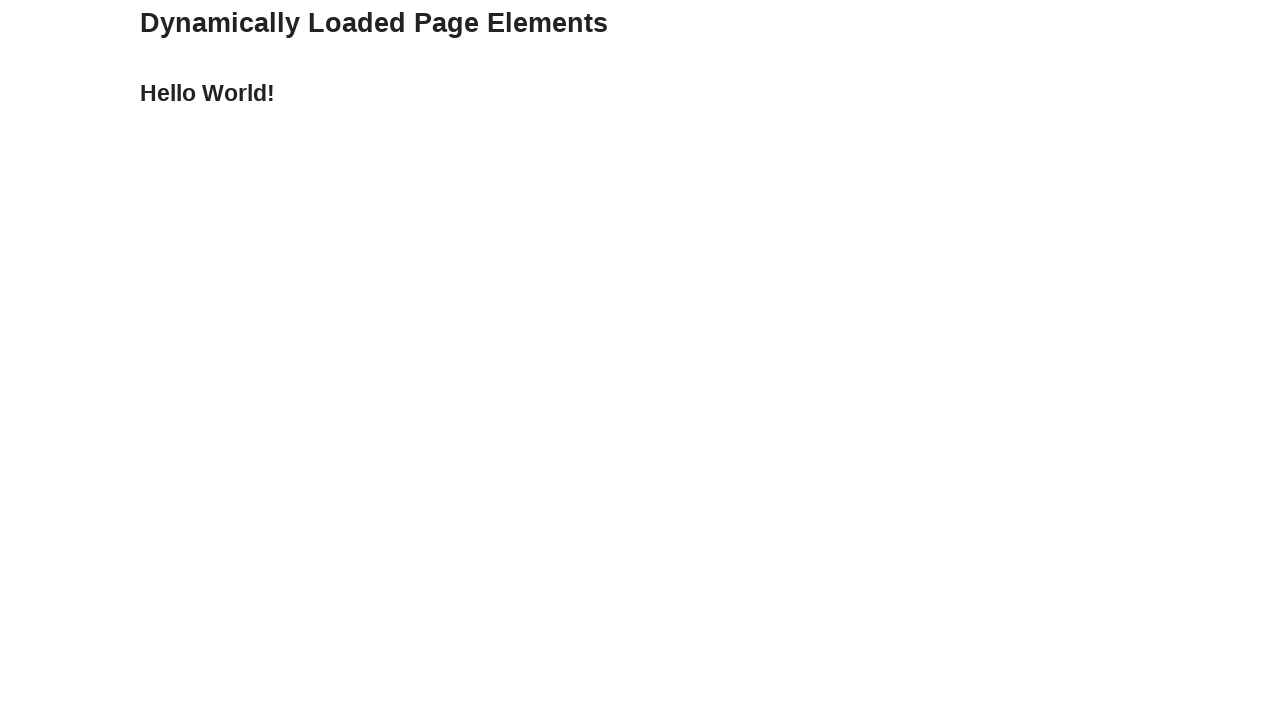

Retrieved result text: 'Hello World!'
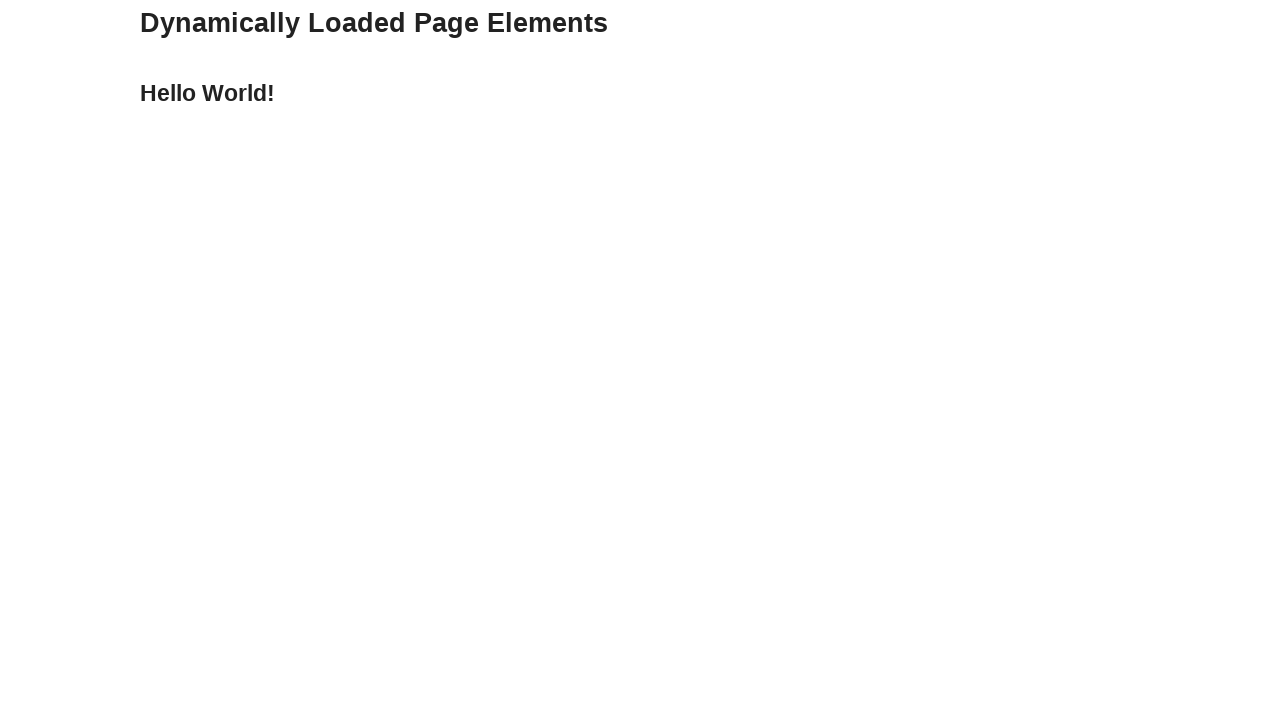

Verified result text equals 'Hello World!'
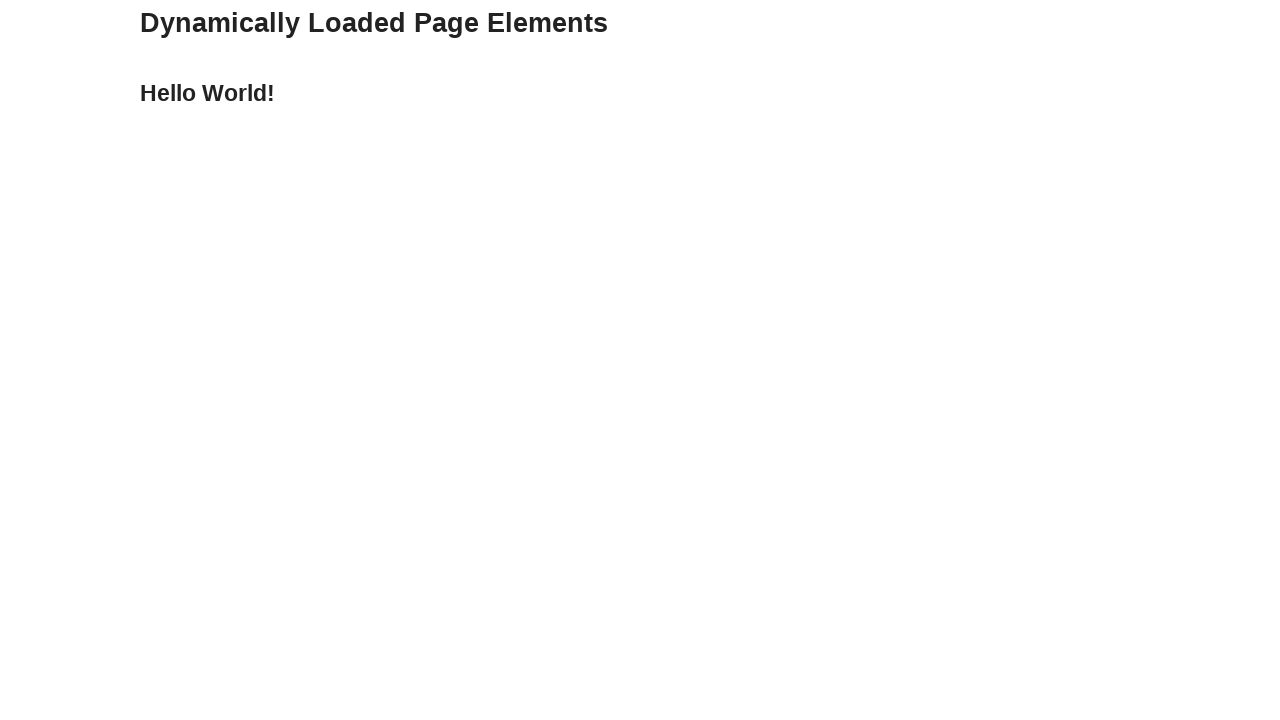

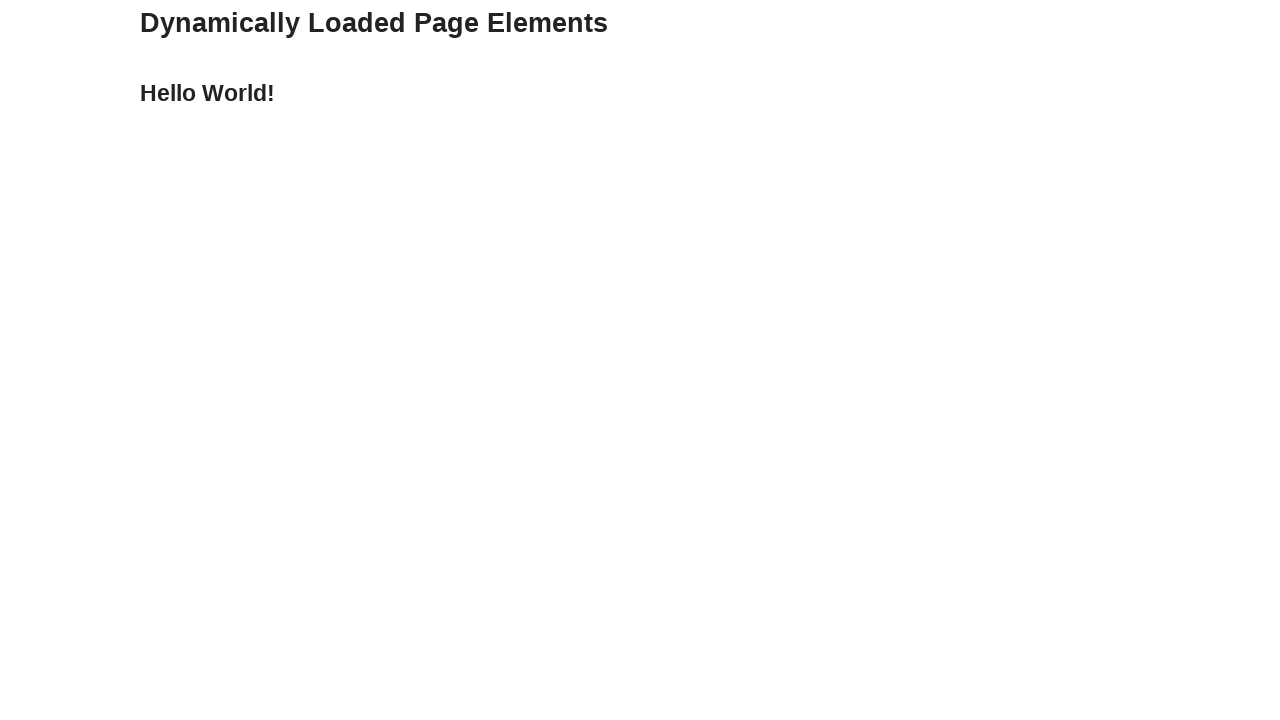